Navigates to wisequarter.com and verifies the page URL is correct

Starting URL: https://www.wisequarter.com/

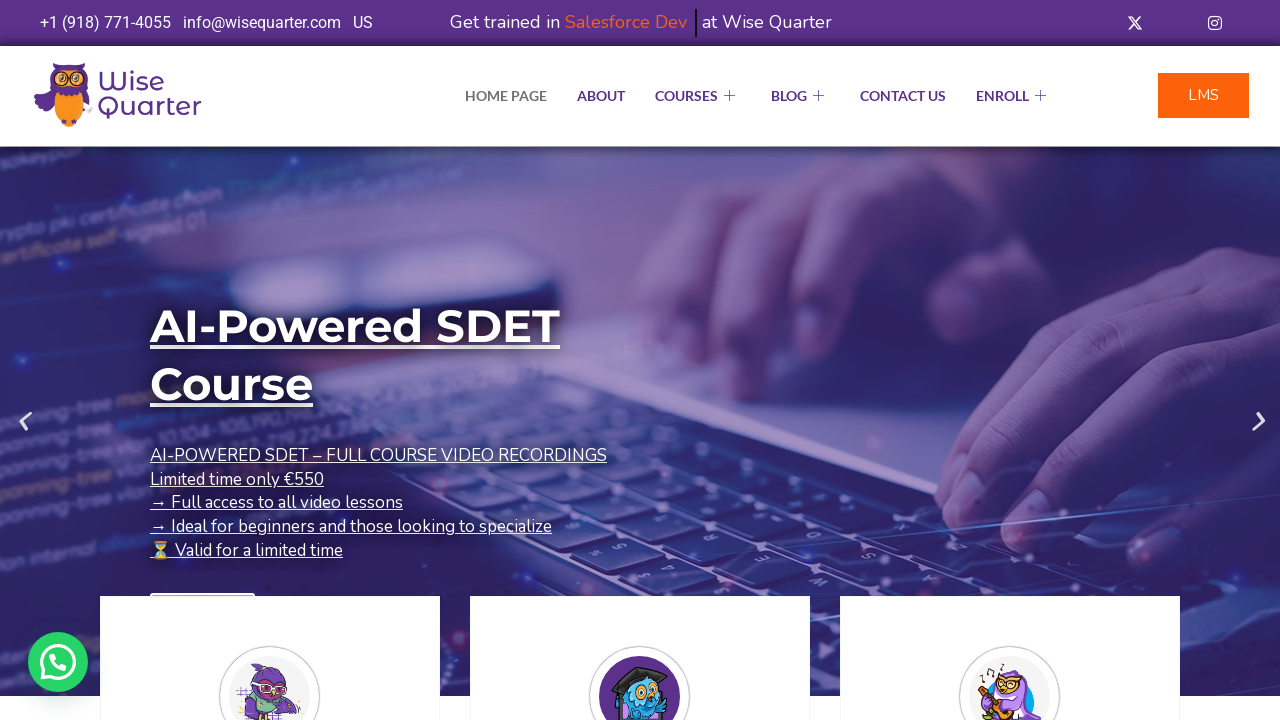

Navigated to https://www.wisequarter.com/
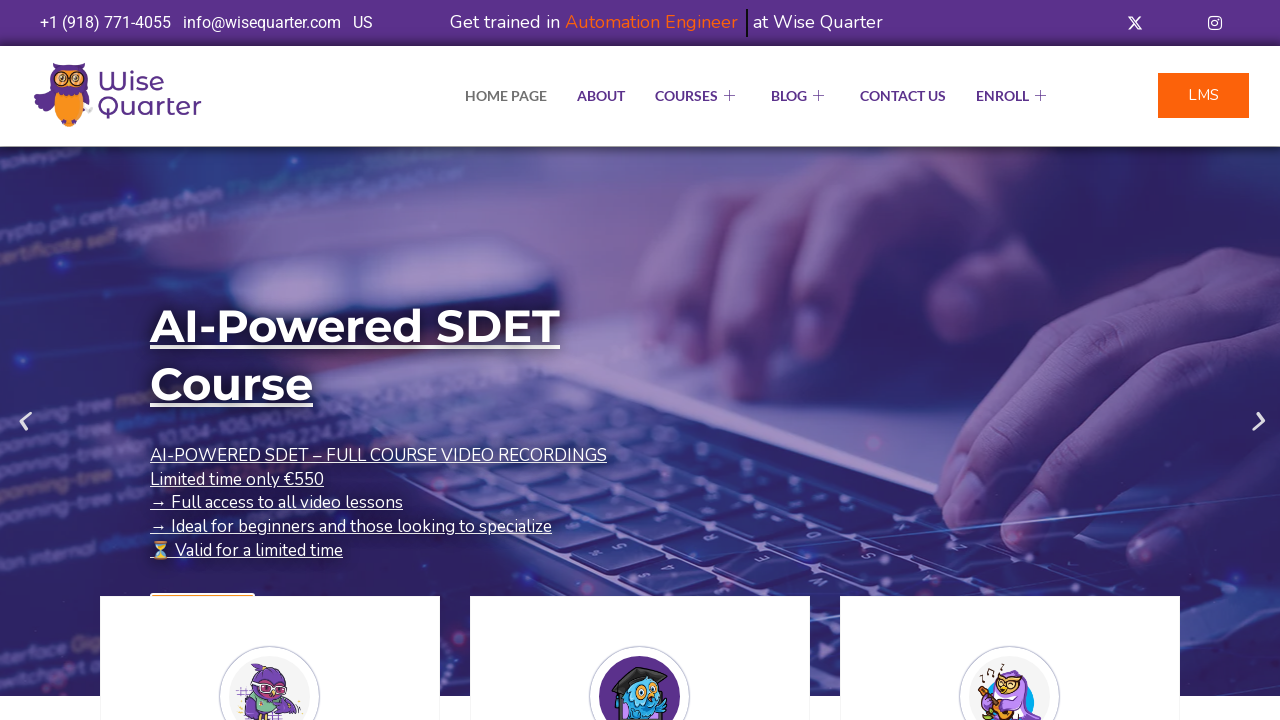

Verified page URL contains 'wisequarter.com'
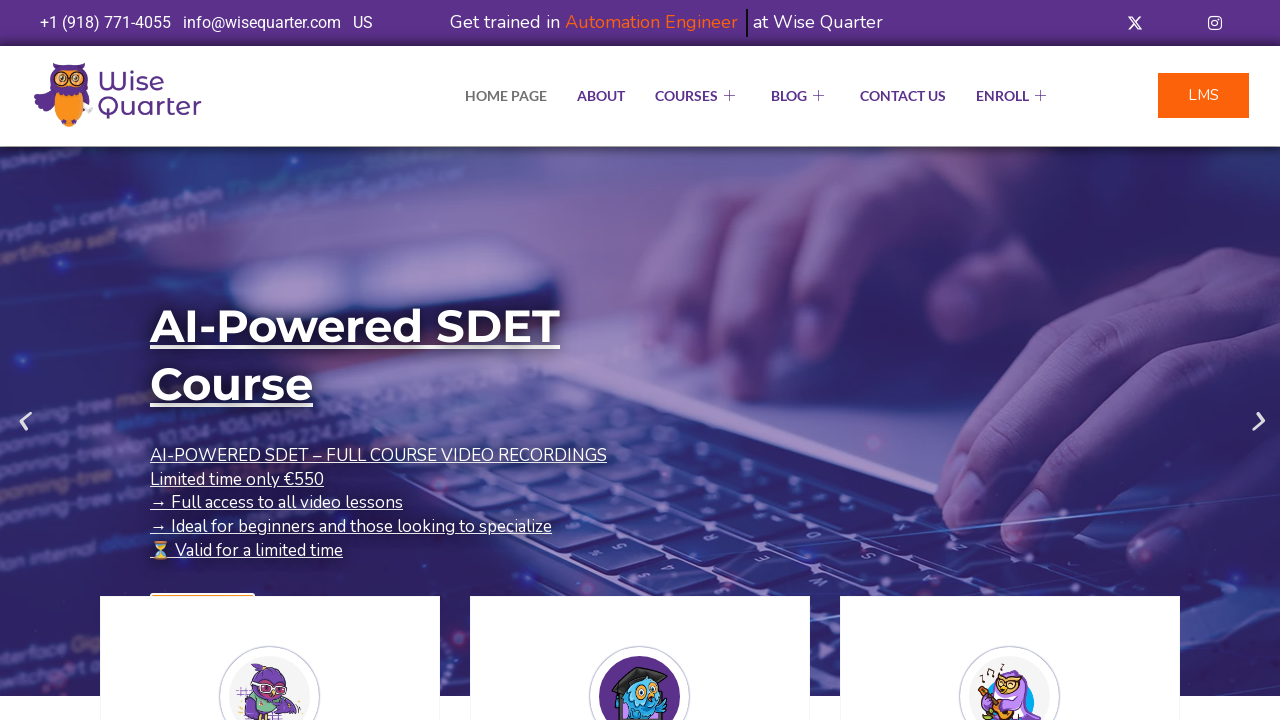

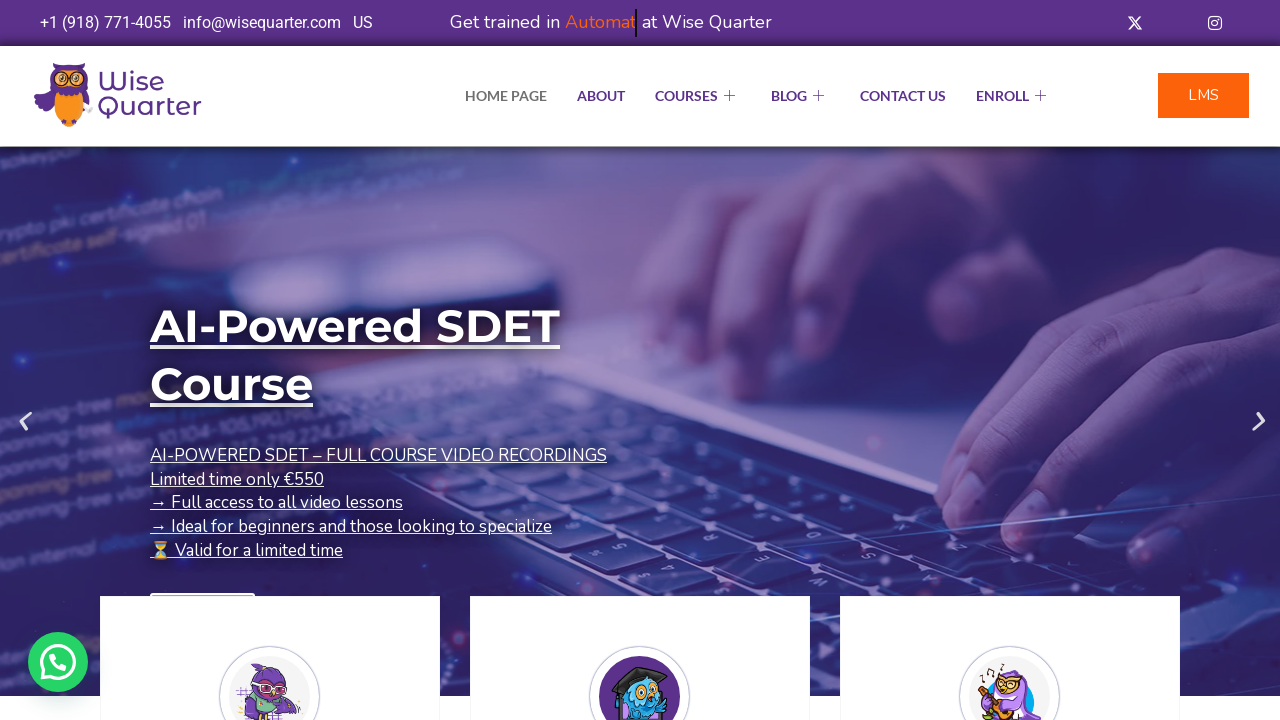